Tests browser back button functionality with filter navigation

Starting URL: https://demo.playwright.dev/todomvc

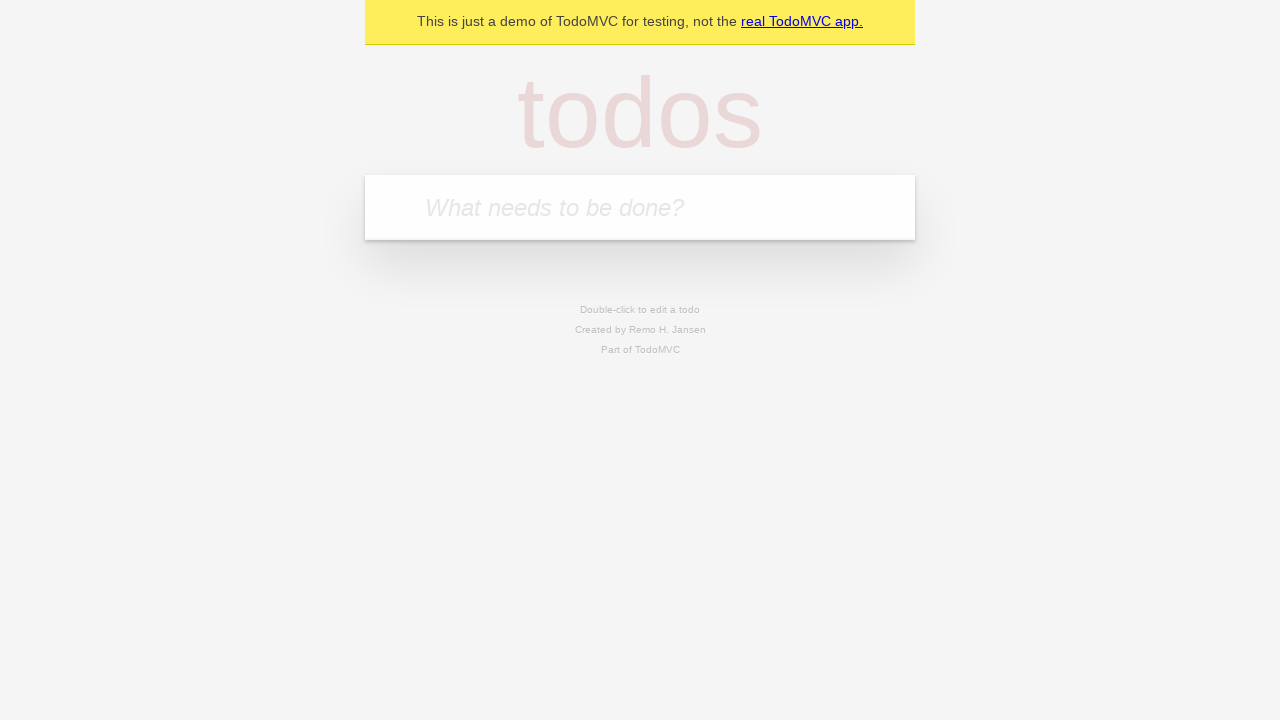

Filled first todo input with 'buy some cheese' on internal:attr=[placeholder="What needs to be done?"i]
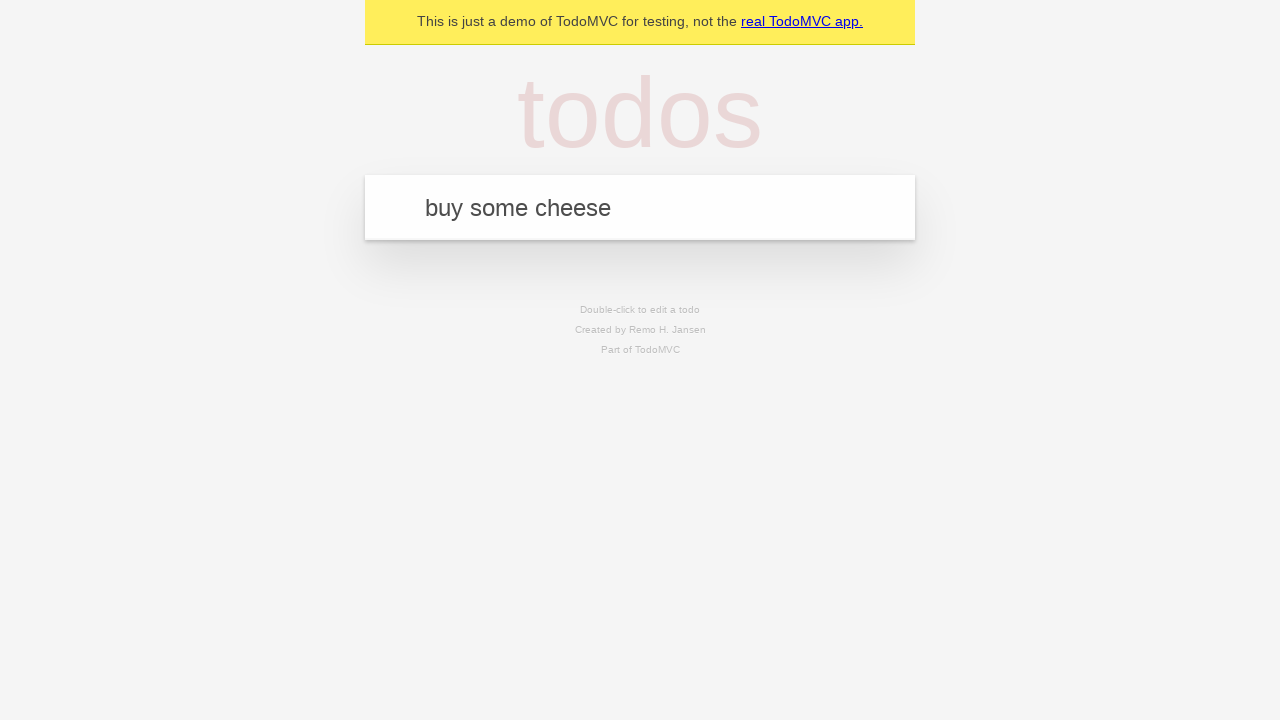

Pressed Enter to add first todo on internal:attr=[placeholder="What needs to be done?"i]
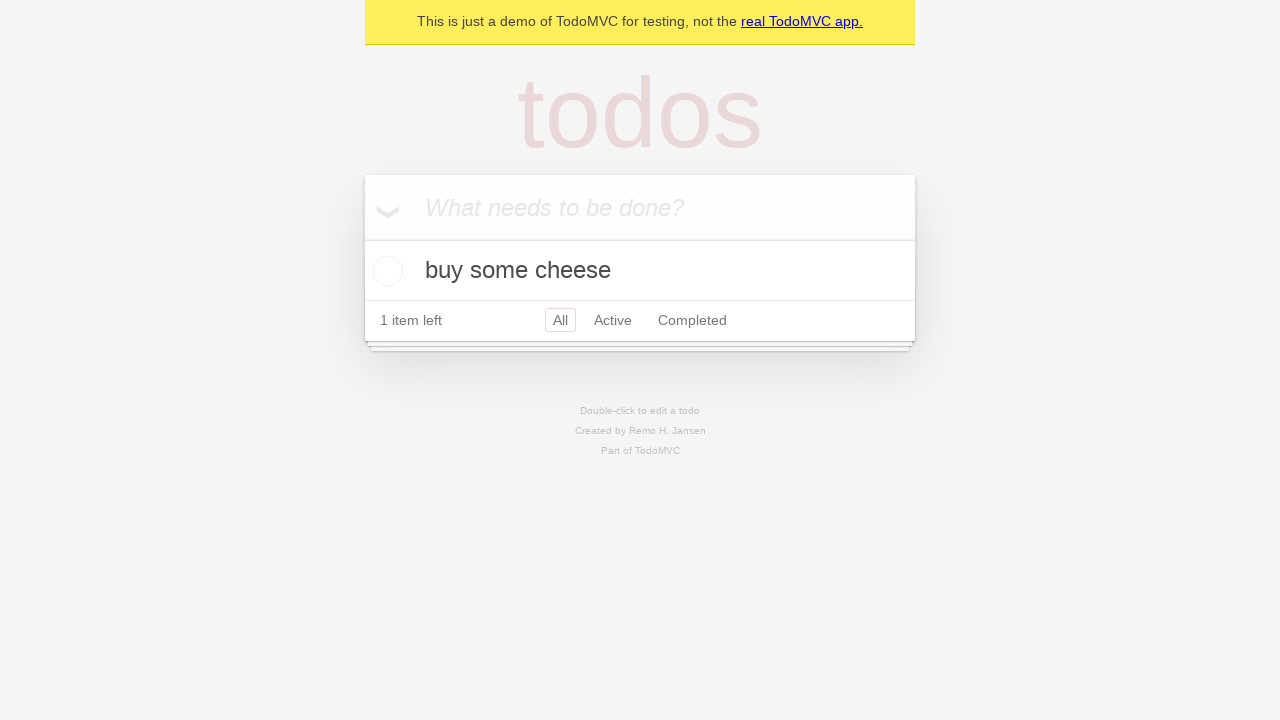

Filled second todo input with 'feed the cat' on internal:attr=[placeholder="What needs to be done?"i]
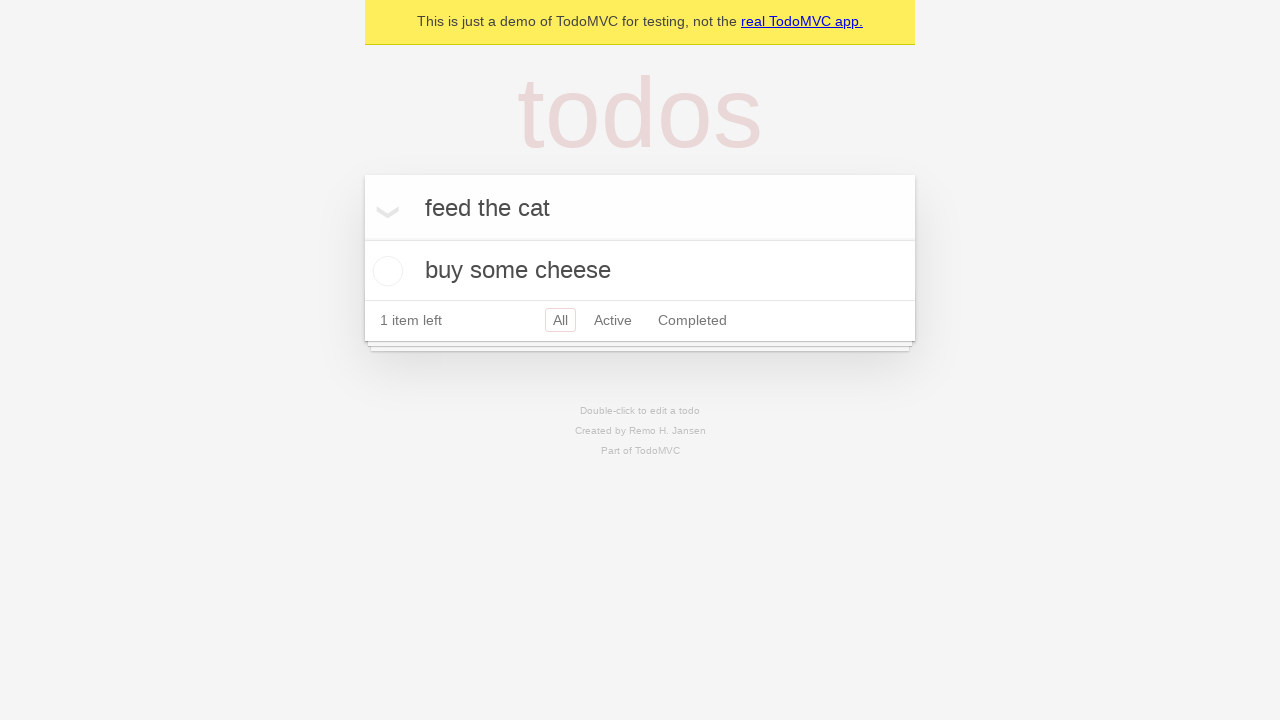

Pressed Enter to add second todo on internal:attr=[placeholder="What needs to be done?"i]
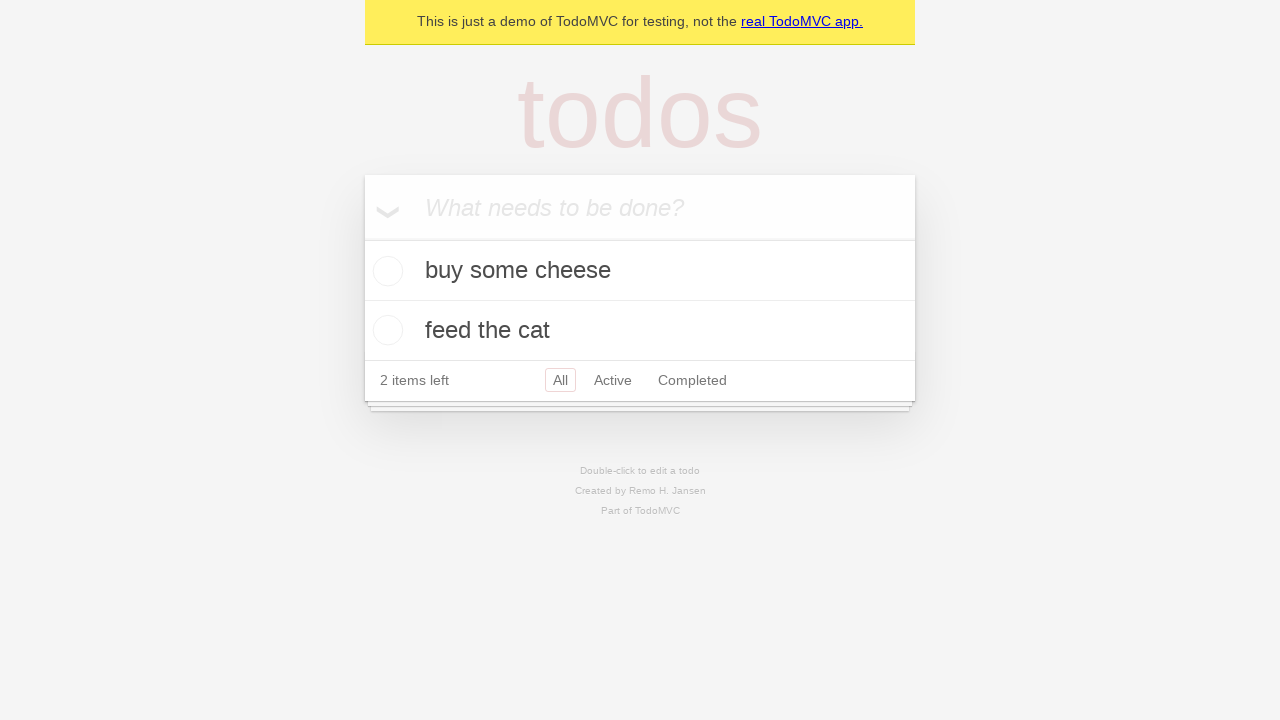

Filled third todo input with 'book a doctors appointment' on internal:attr=[placeholder="What needs to be done?"i]
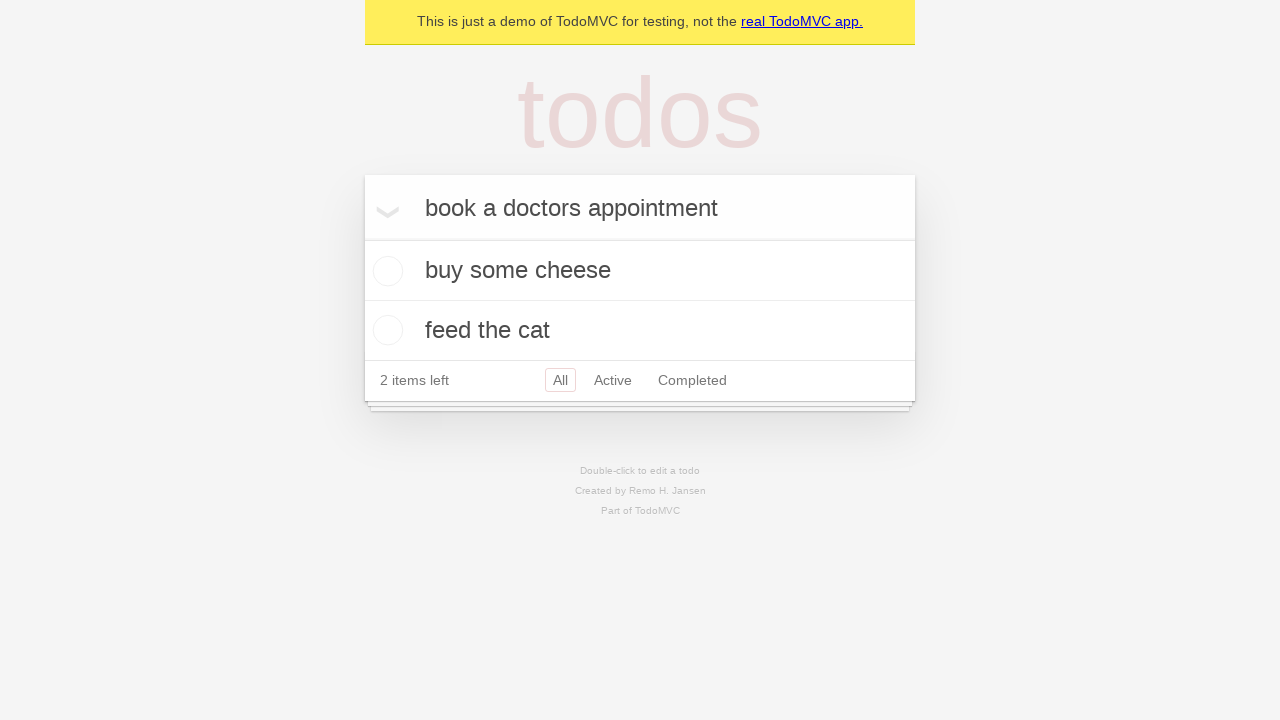

Pressed Enter to add third todo on internal:attr=[placeholder="What needs to be done?"i]
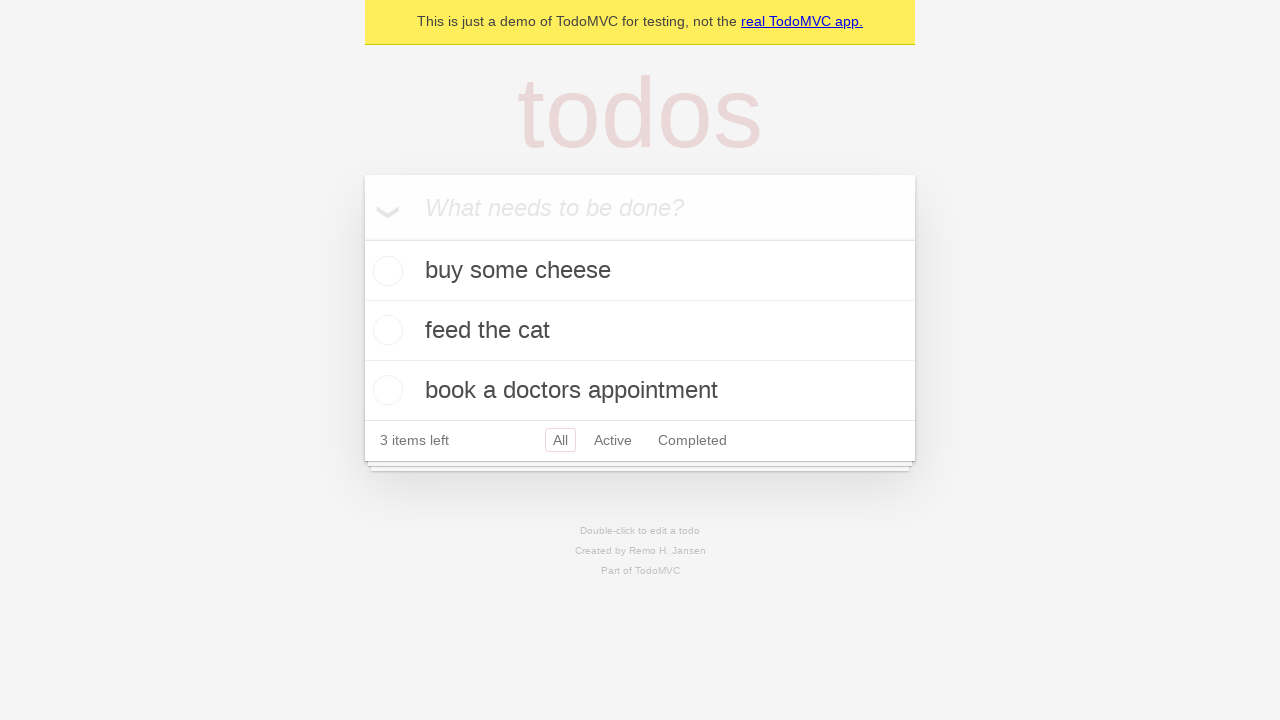

Checked the second todo item at (385, 330) on internal:testid=[data-testid="todo-item"s] >> nth=1 >> internal:role=checkbox
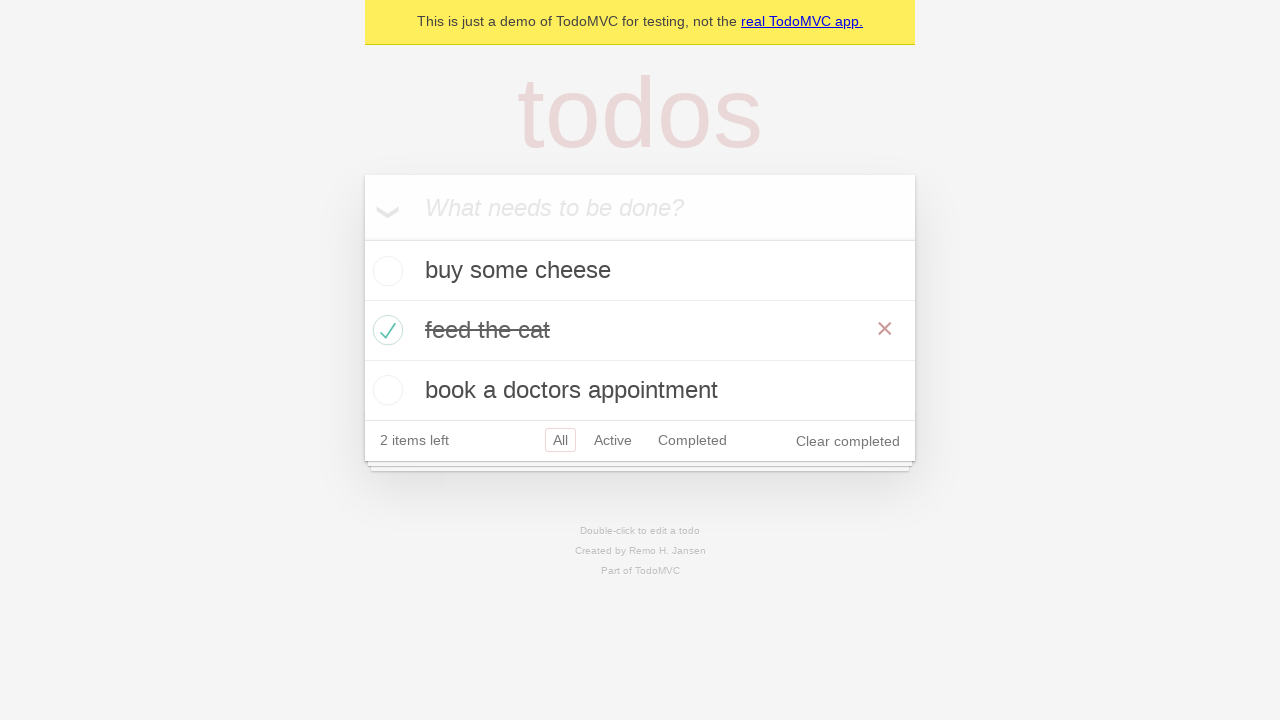

Clicked 'All' filter link at (560, 440) on internal:role=link[name="All"i]
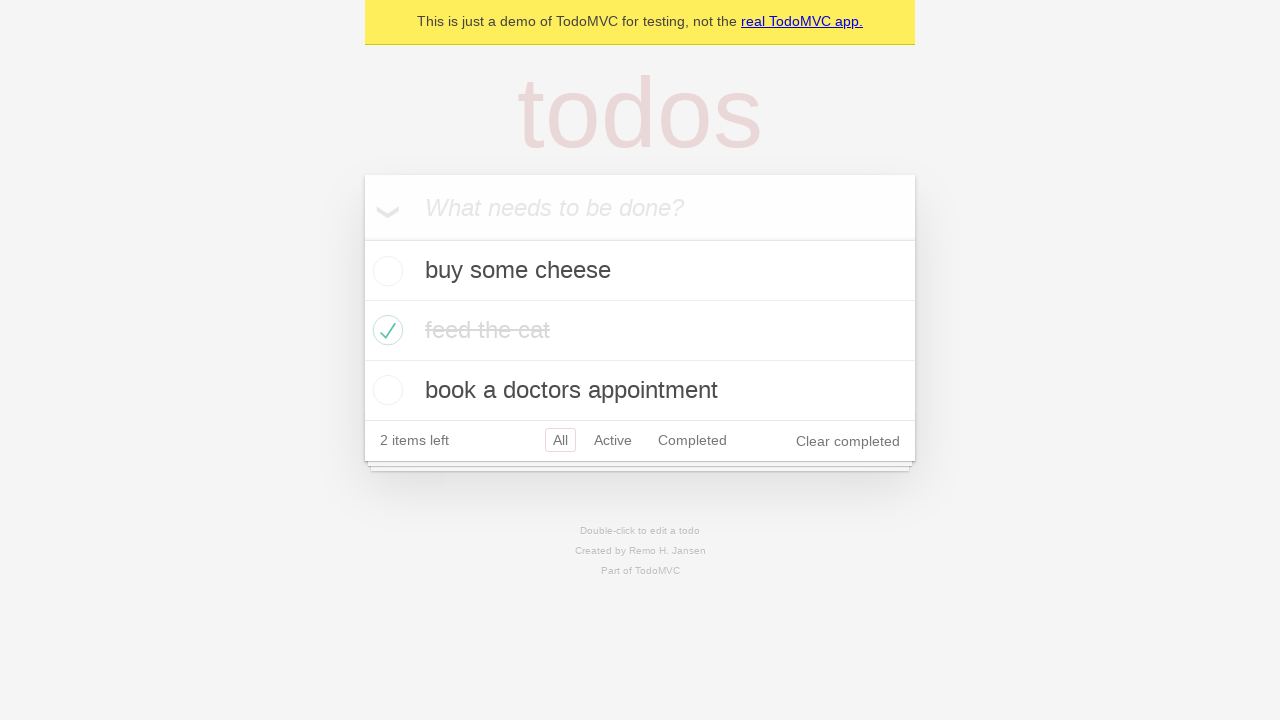

Clicked 'Active' filter link at (613, 440) on internal:role=link[name="Active"i]
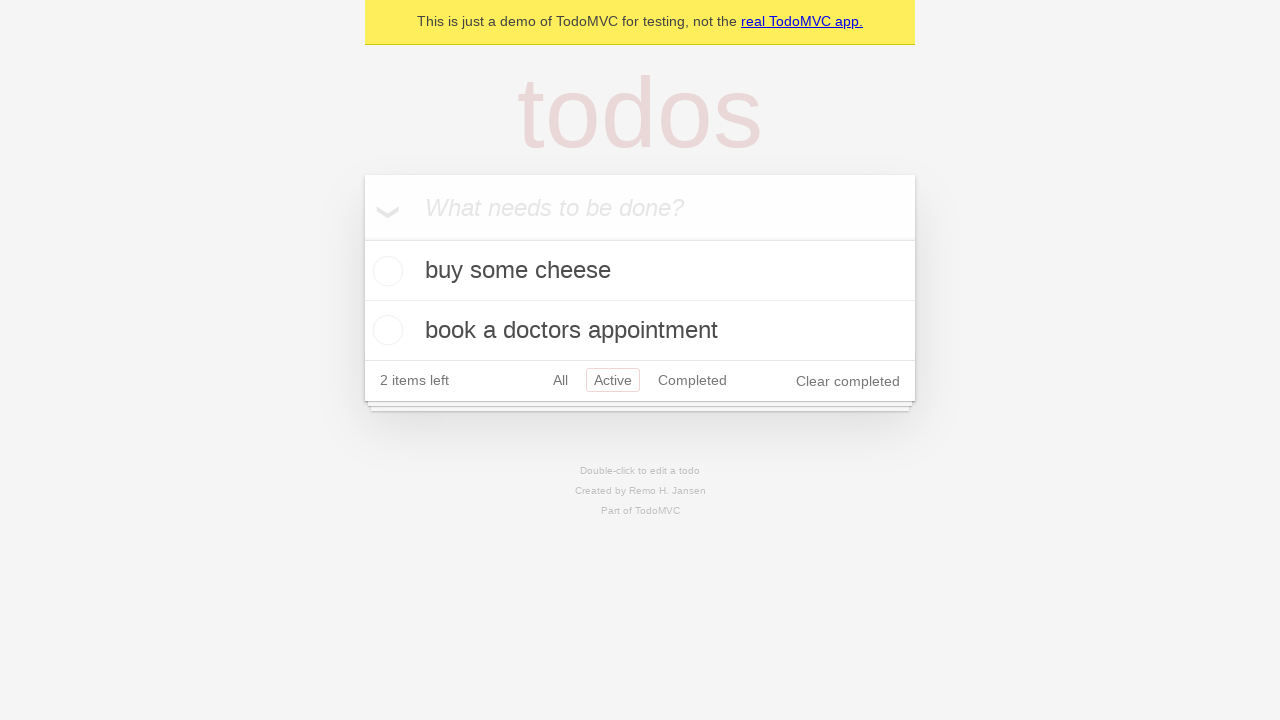

Clicked 'Completed' filter link at (692, 380) on internal:role=link[name="Completed"i]
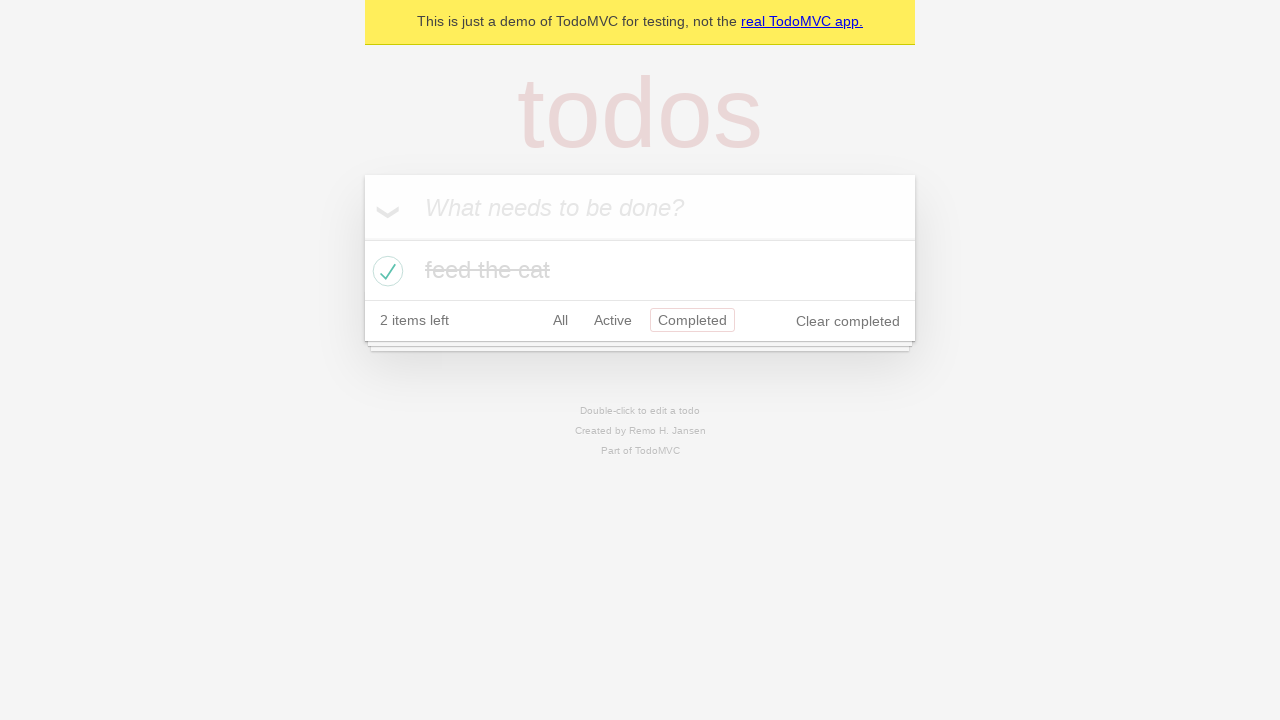

Navigated back to 'Active' filter
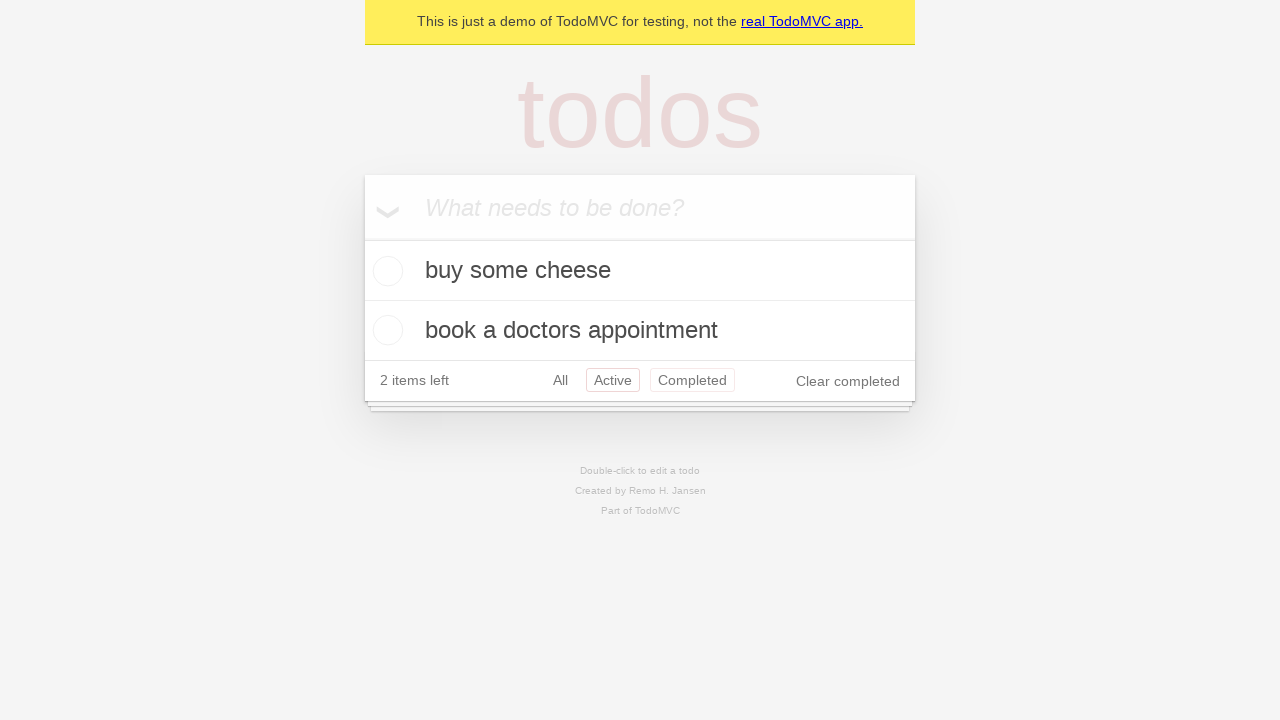

Navigated back to 'All' filter
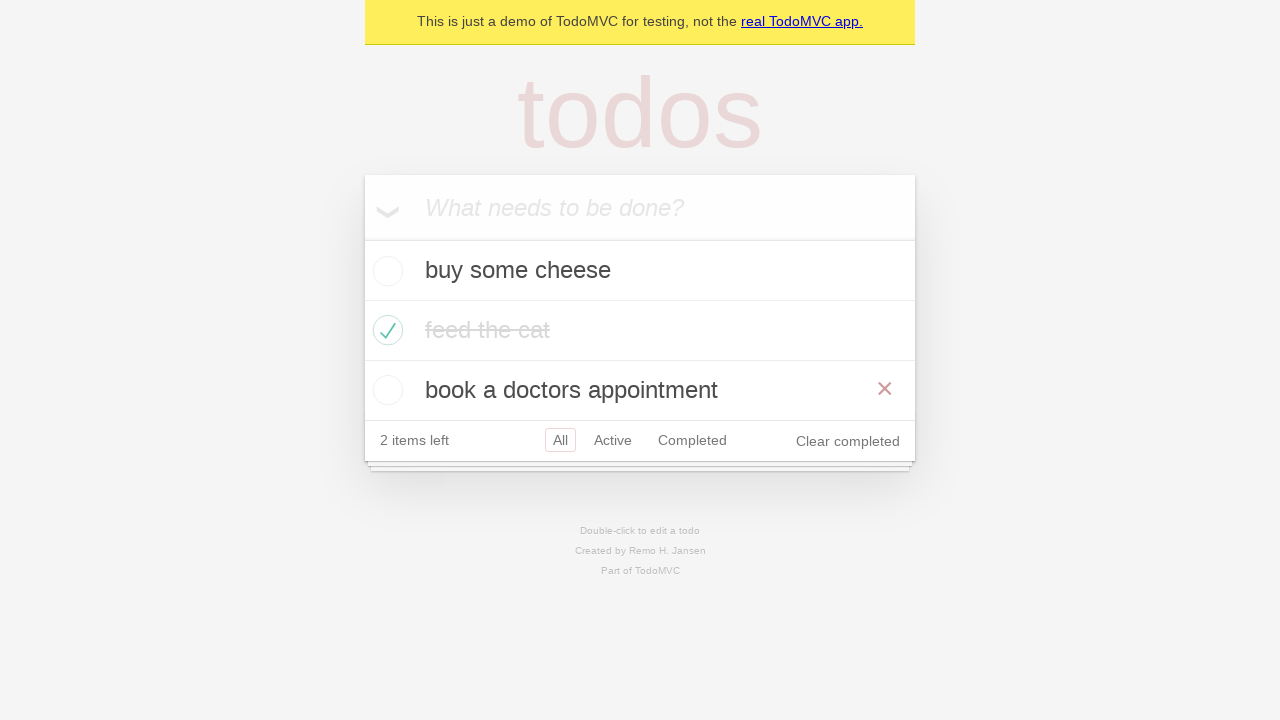

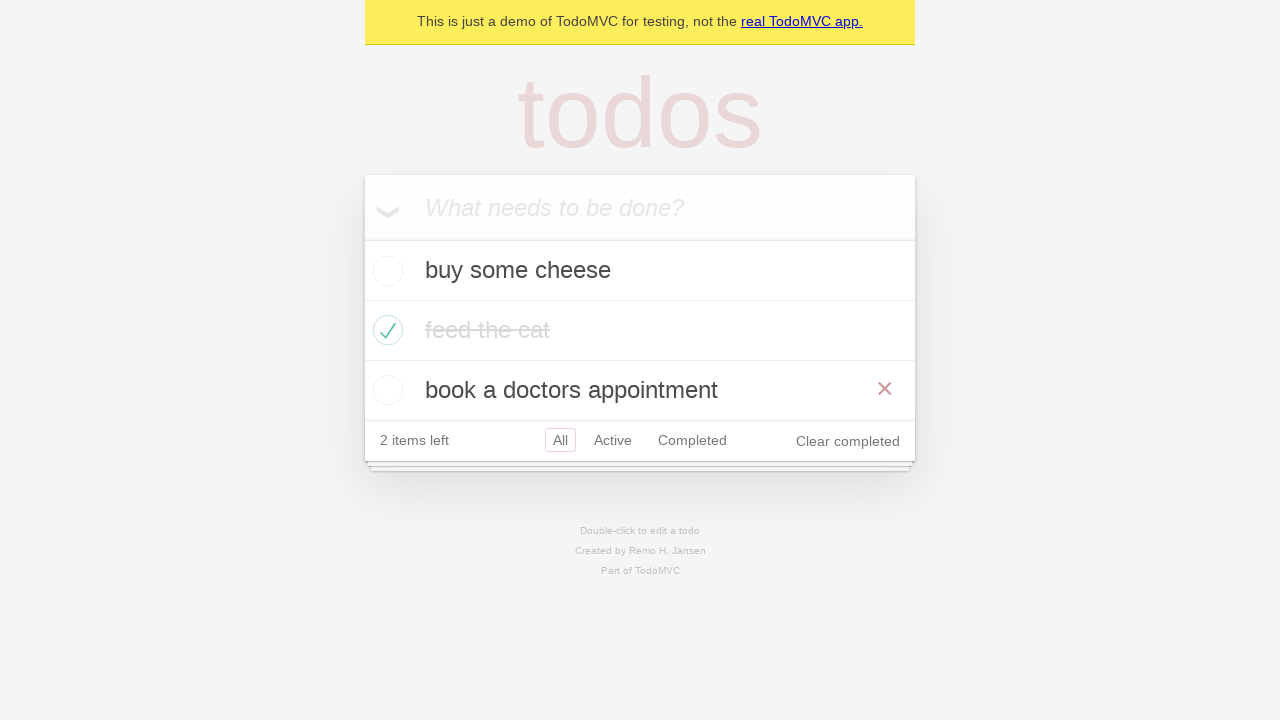